Tests JavaScript prompt alert functionality by switching to an iframe, clicking a button to trigger a prompt, entering text, accepting it, and verifying the result is displayed on the page.

Starting URL: https://www.w3schools.com/js/tryit.asp?filename=tryjs_prompt

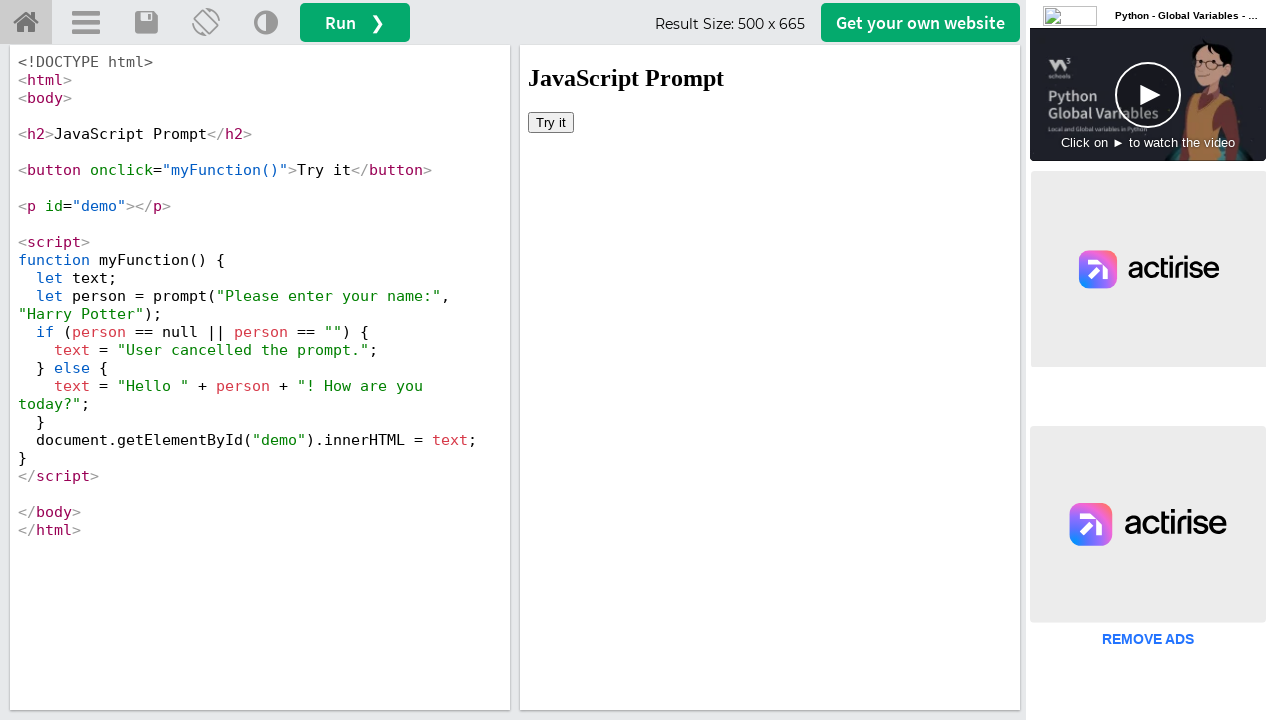

Located iframe with id 'iframeResult'
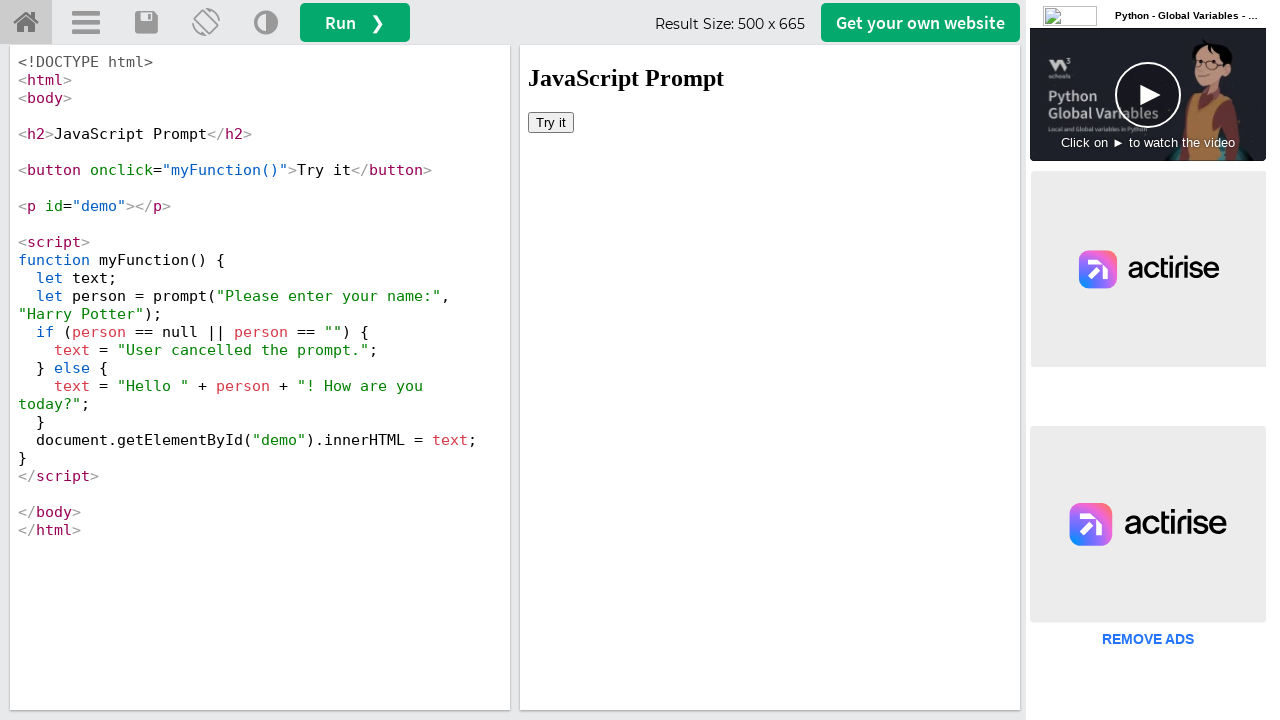

Set up dialog handler to accept prompt with text 'Alexandra'
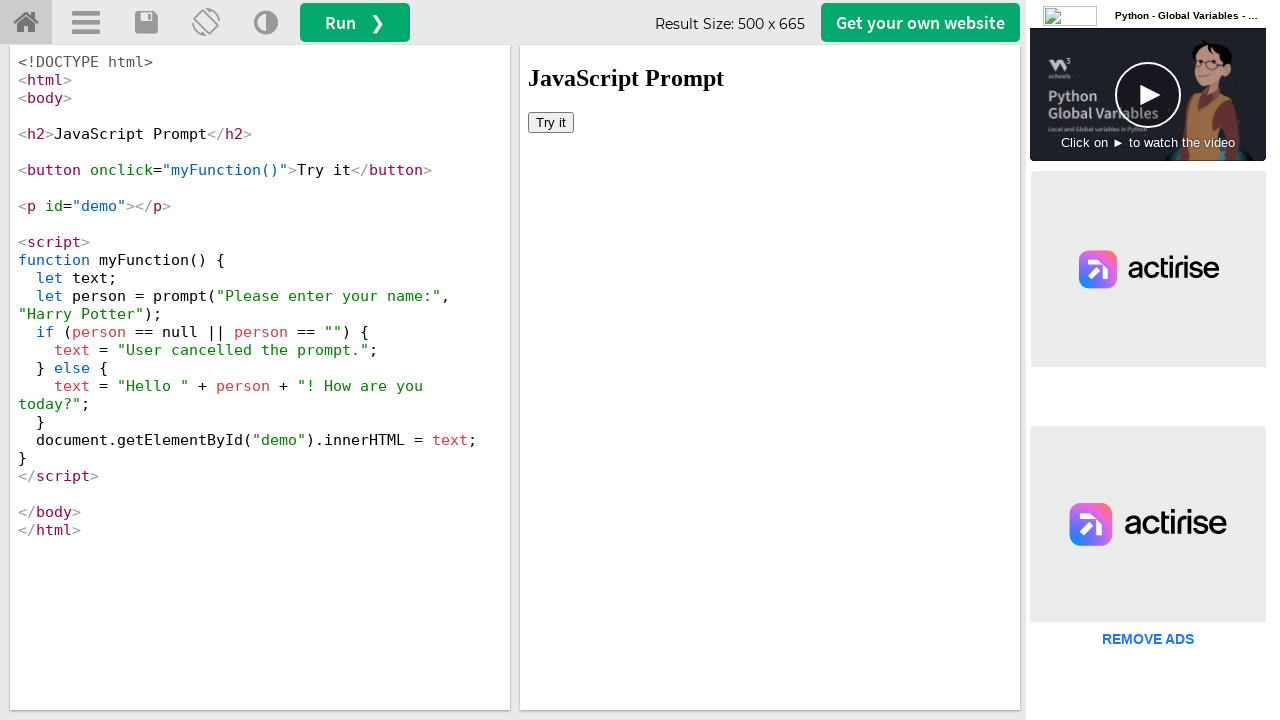

Clicked 'Try it' button to trigger JavaScript prompt at (551, 122) on #iframeResult >> internal:control=enter-frame >> xpath=//button[text()='Try it']
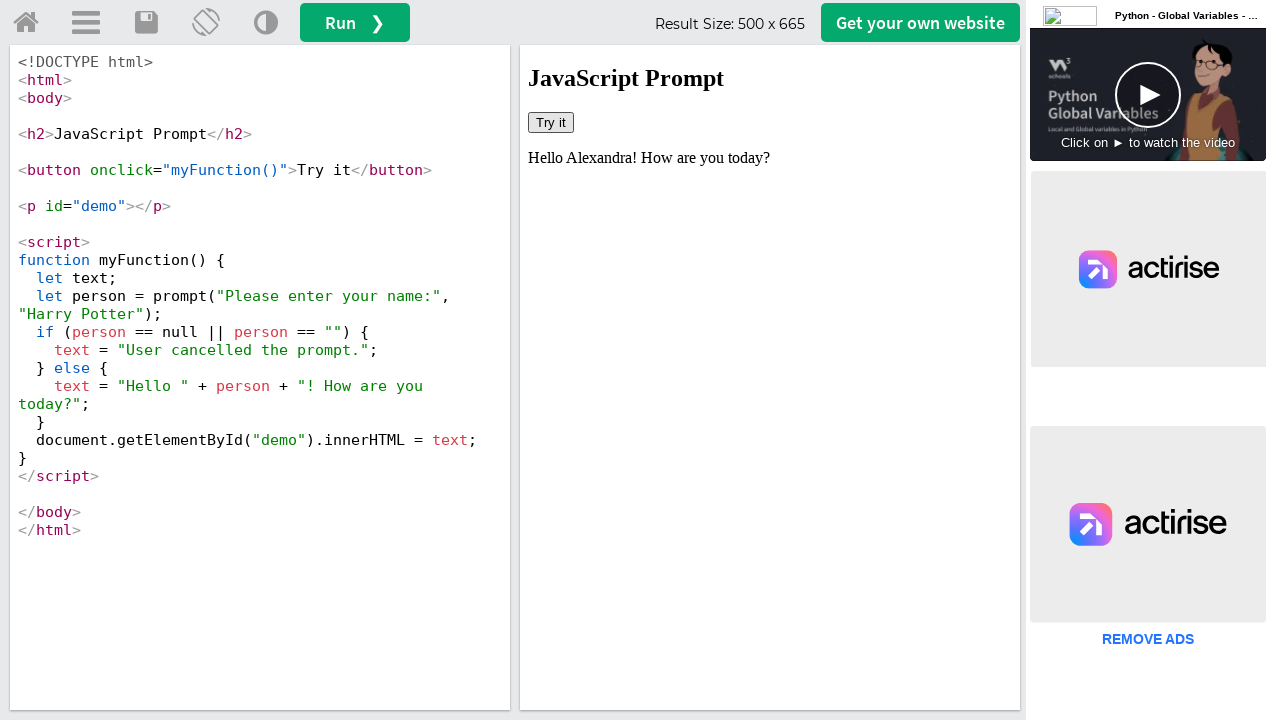

Result text element loaded after prompt was accepted
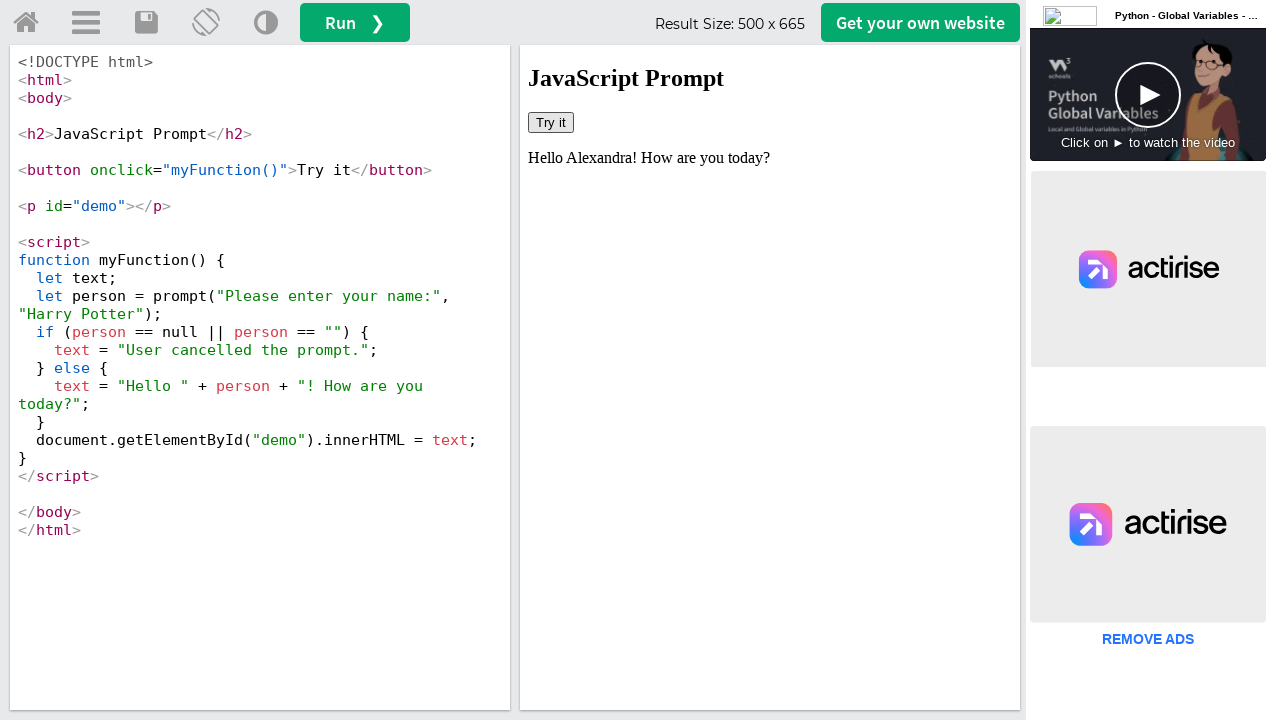

Retrieved result text from demo element
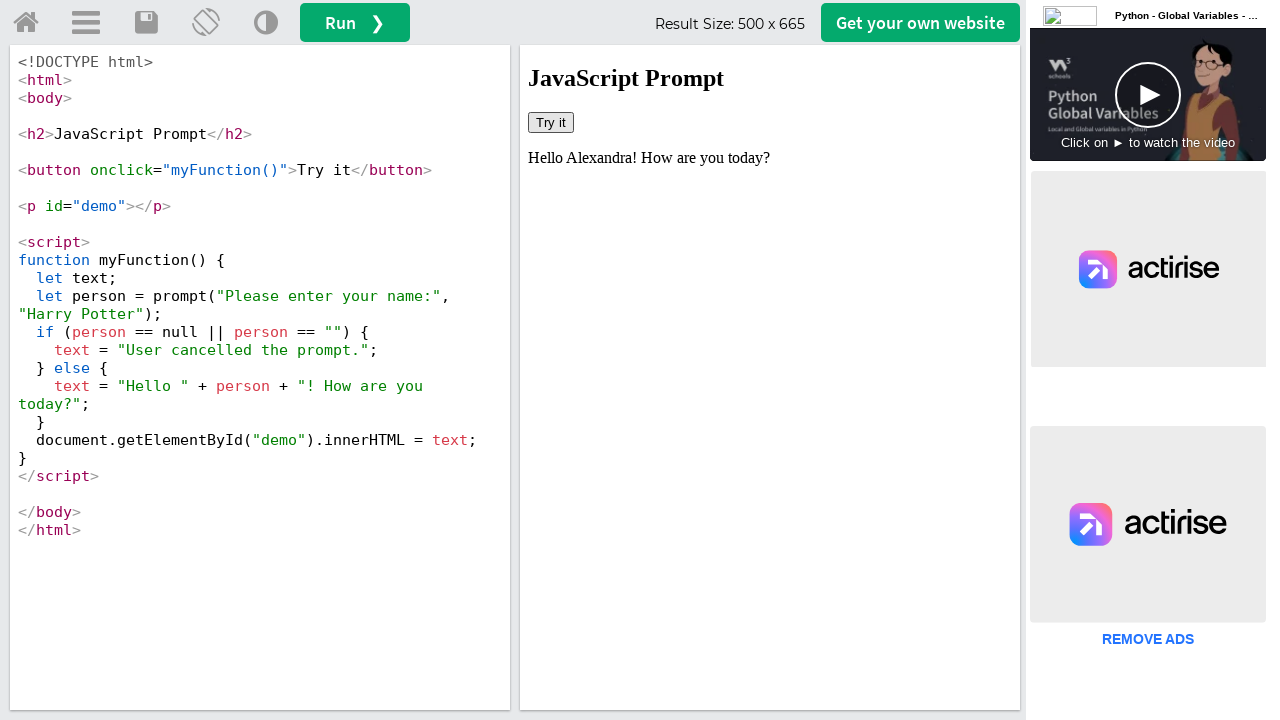

Verified that entered name 'Alexandra' is present in the result
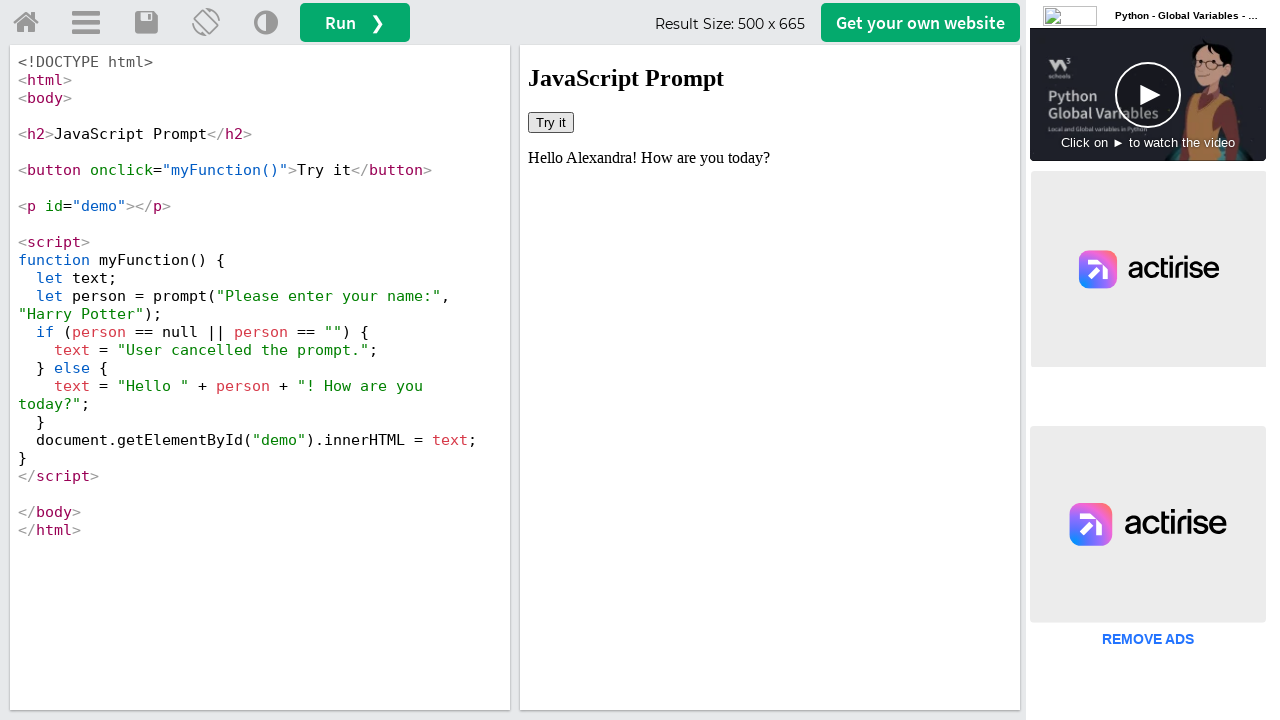

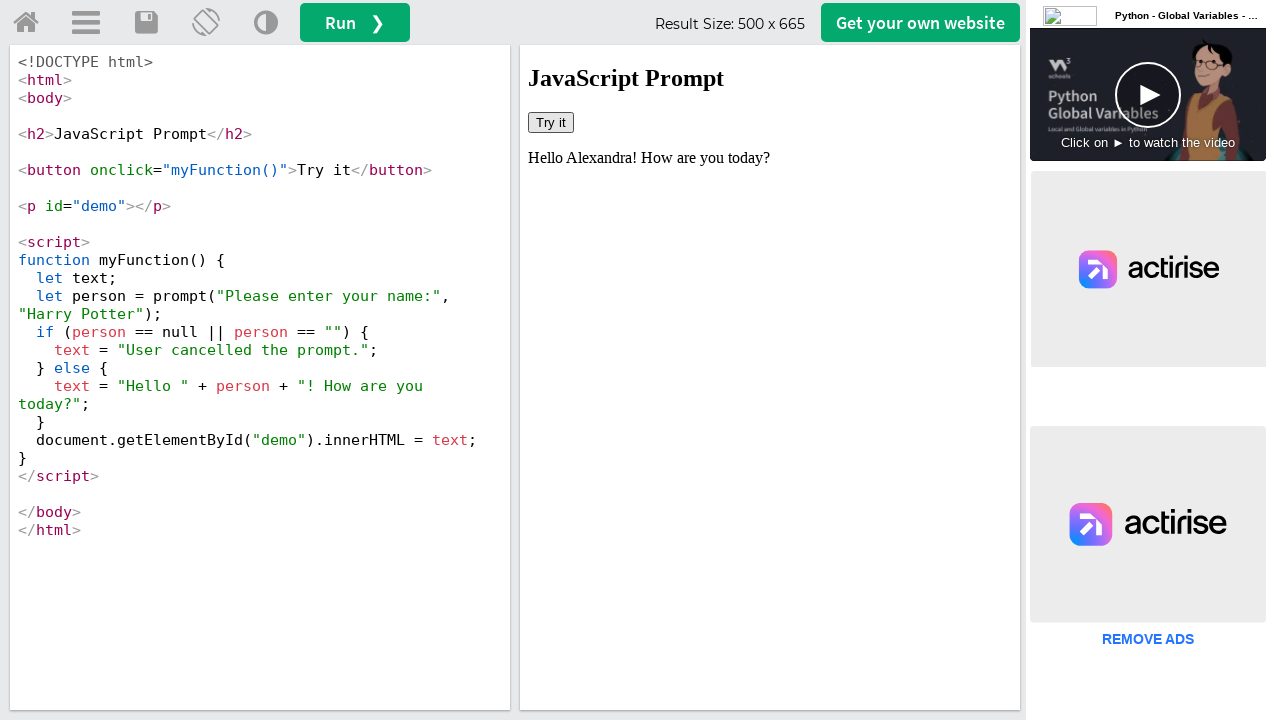